Tests dynamic content loading by clicking a Start button and verifying that "Hello World!" text appears after the loading completes using explicit wait.

Starting URL: https://the-internet.herokuapp.com/dynamic_loading/1

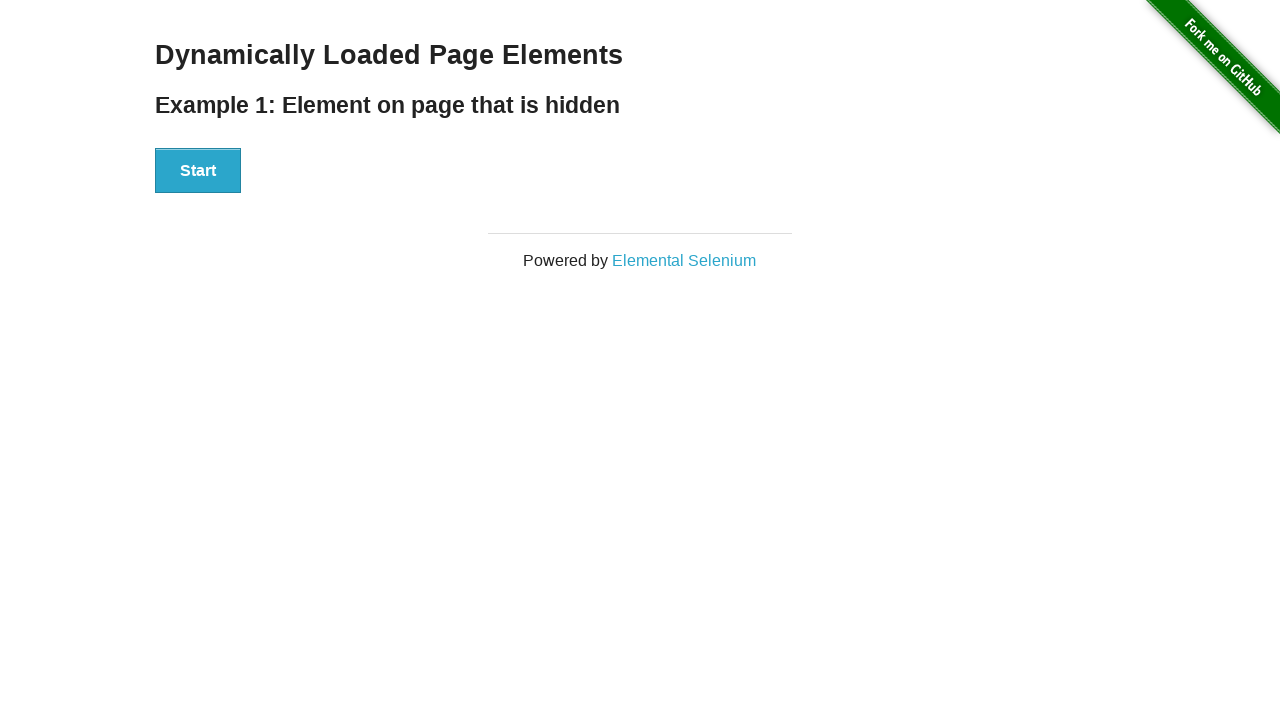

Navigated to dynamic loading test page
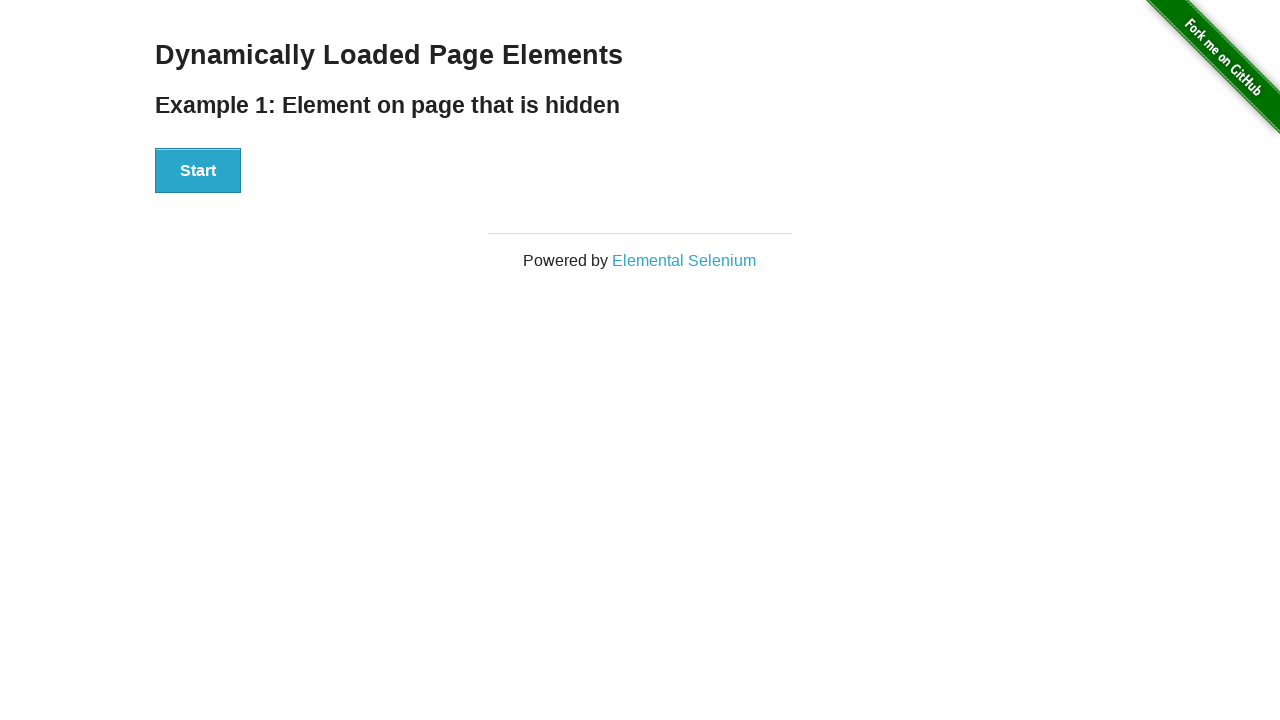

Clicked the Start button to trigger dynamic content loading at (198, 171) on xpath=//div[@id='start']//button
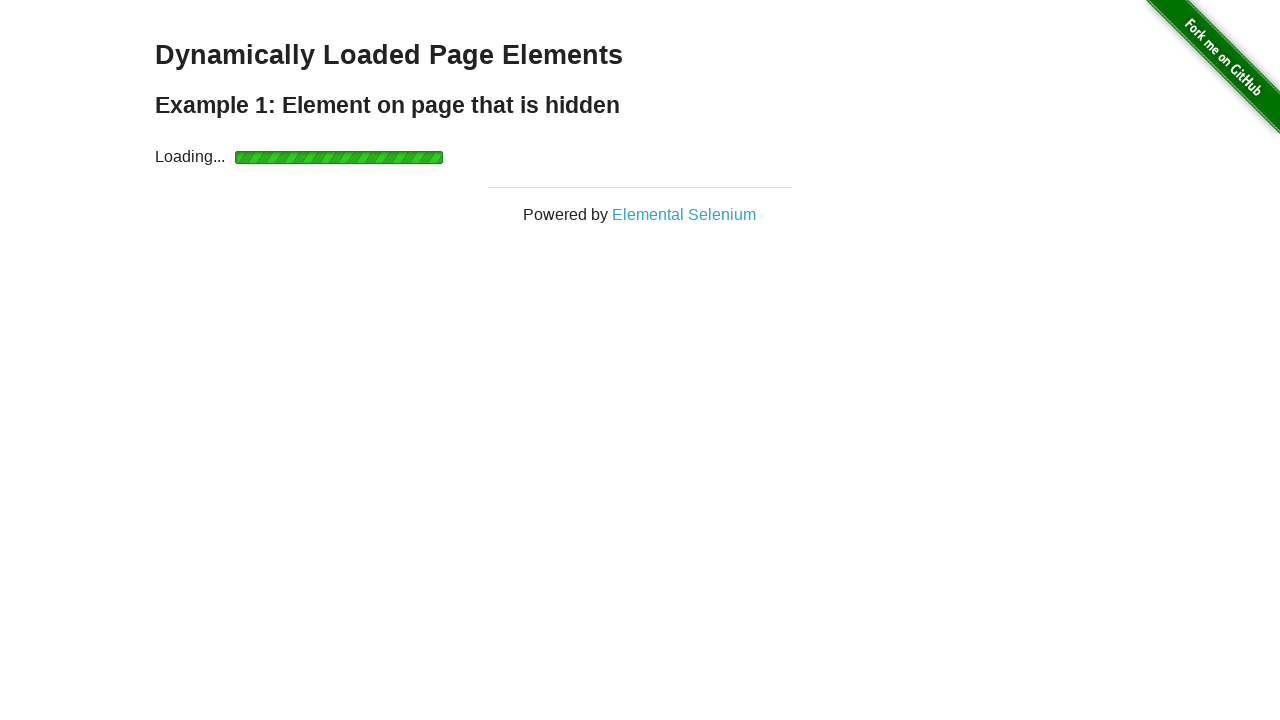

Dynamic loading completed and 'Hello World!' text became visible
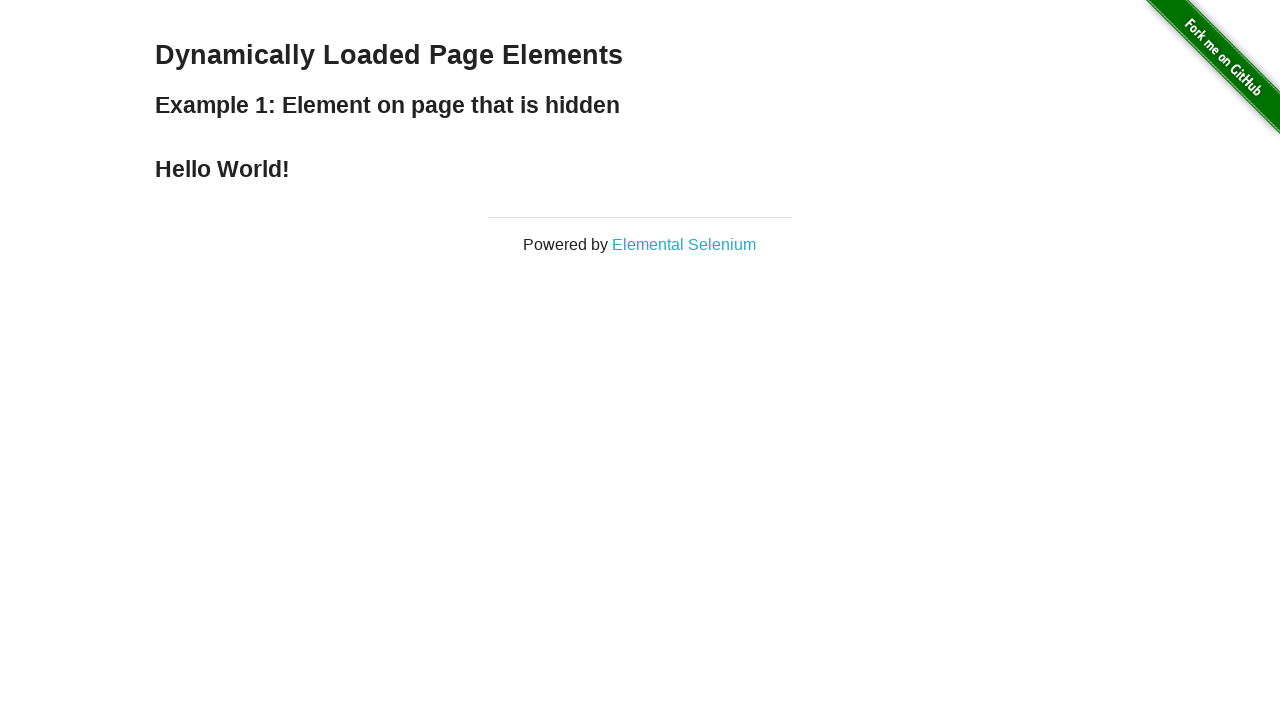

Retrieved text content: 'Hello World!'
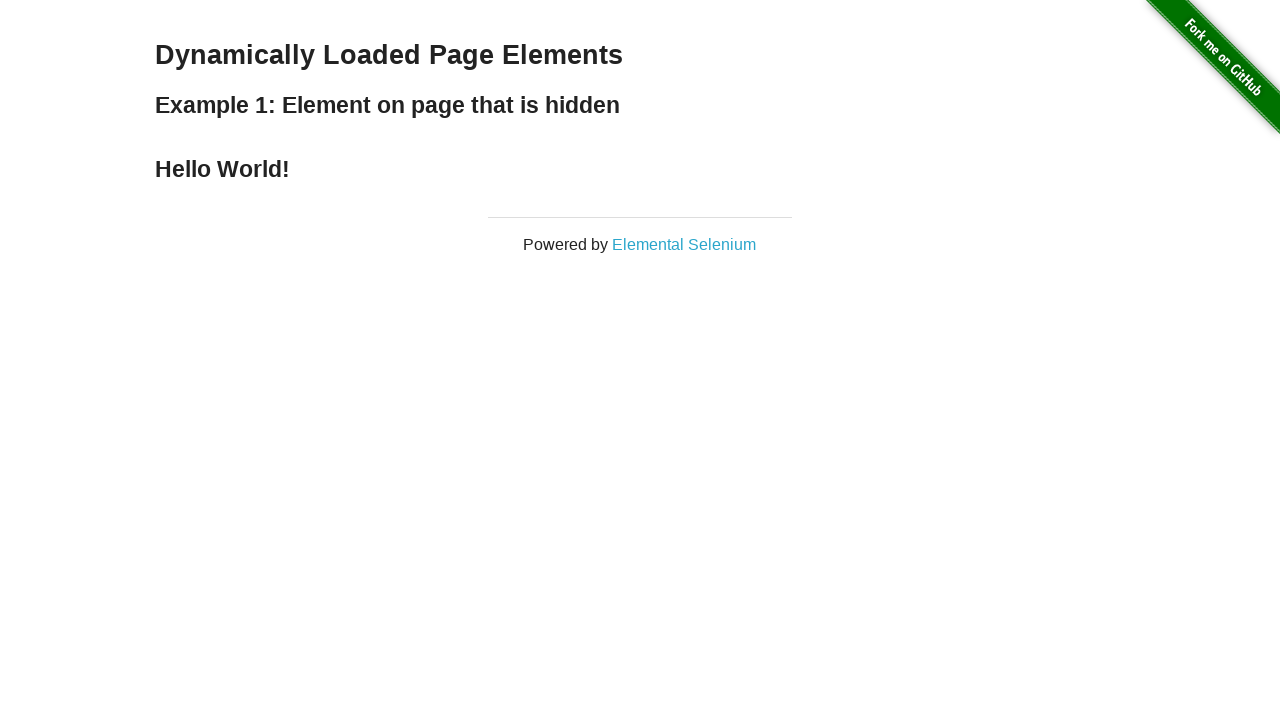

Assertion passed: text content matches expected 'Hello World!'
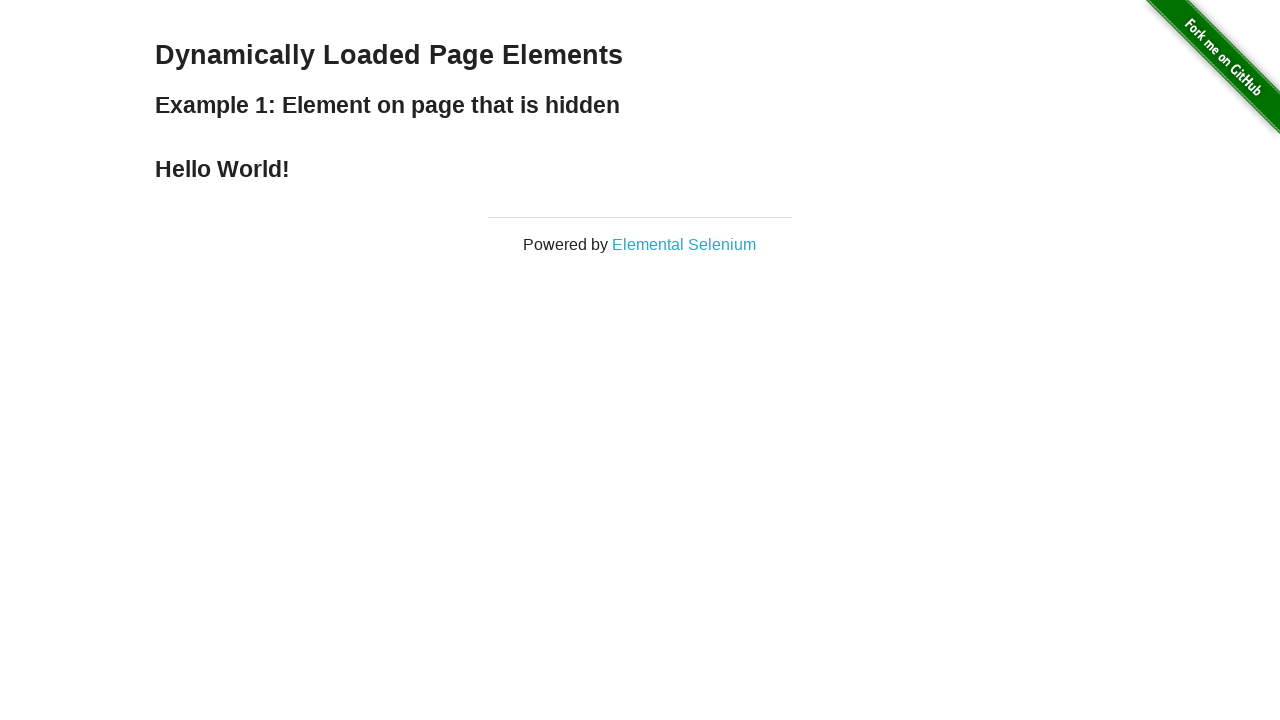

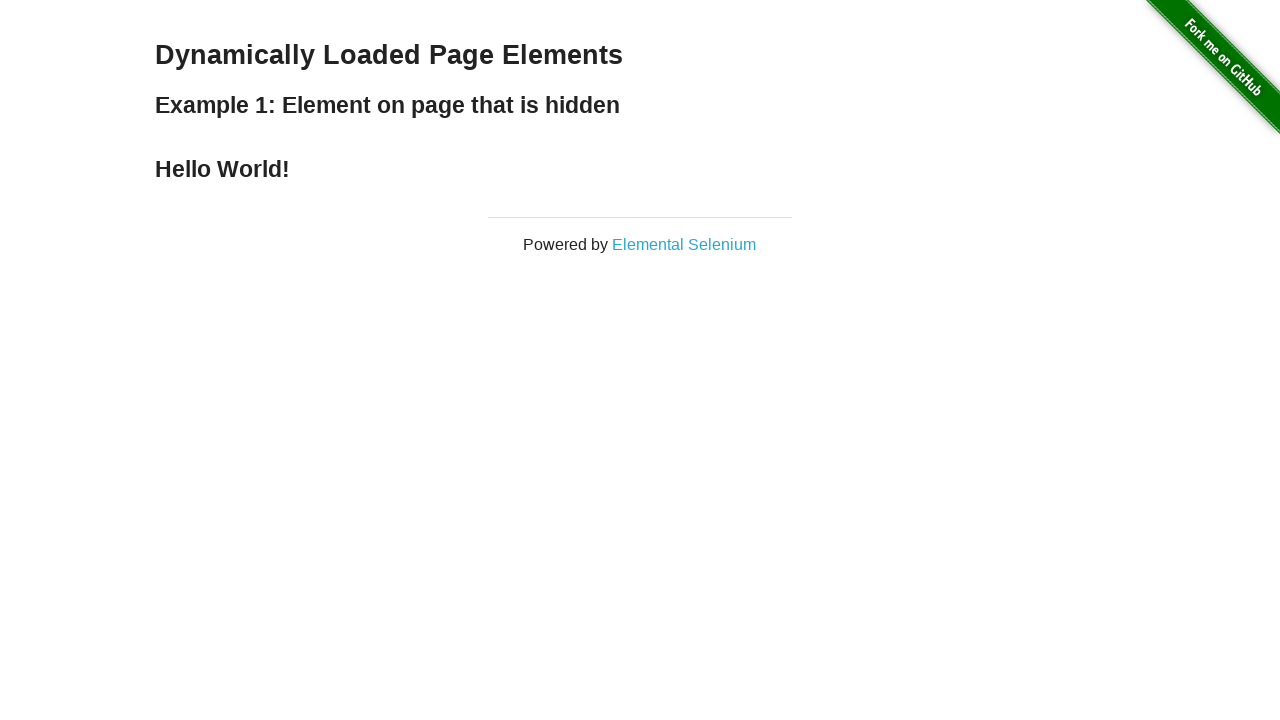